Tests dynamic dropdown functionality by clicking on origin and destination dropdowns and selecting specific airport options (MAA for origin and another destination)

Starting URL: https://rahulshettyacademy.com/dropdownsPractise/

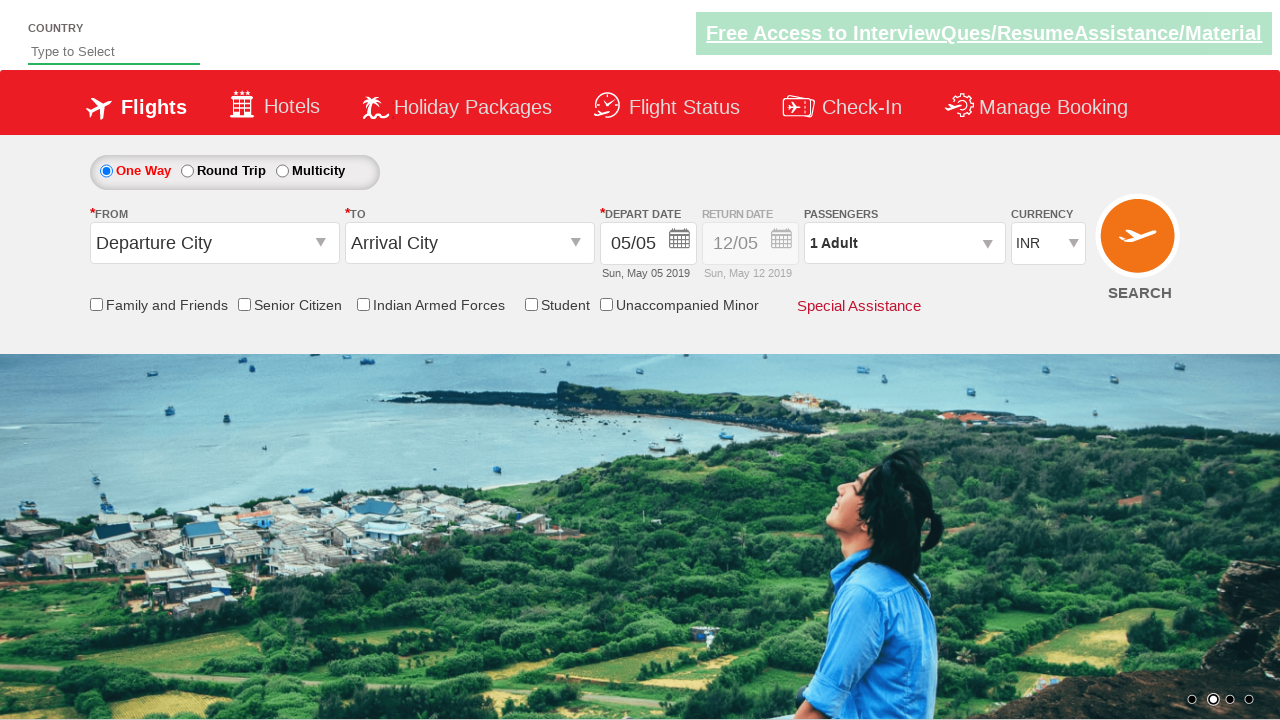

Clicked on origin airport dropdown at (214, 243) on #ctl00_mainContent_ddl_originStation1_CTXT
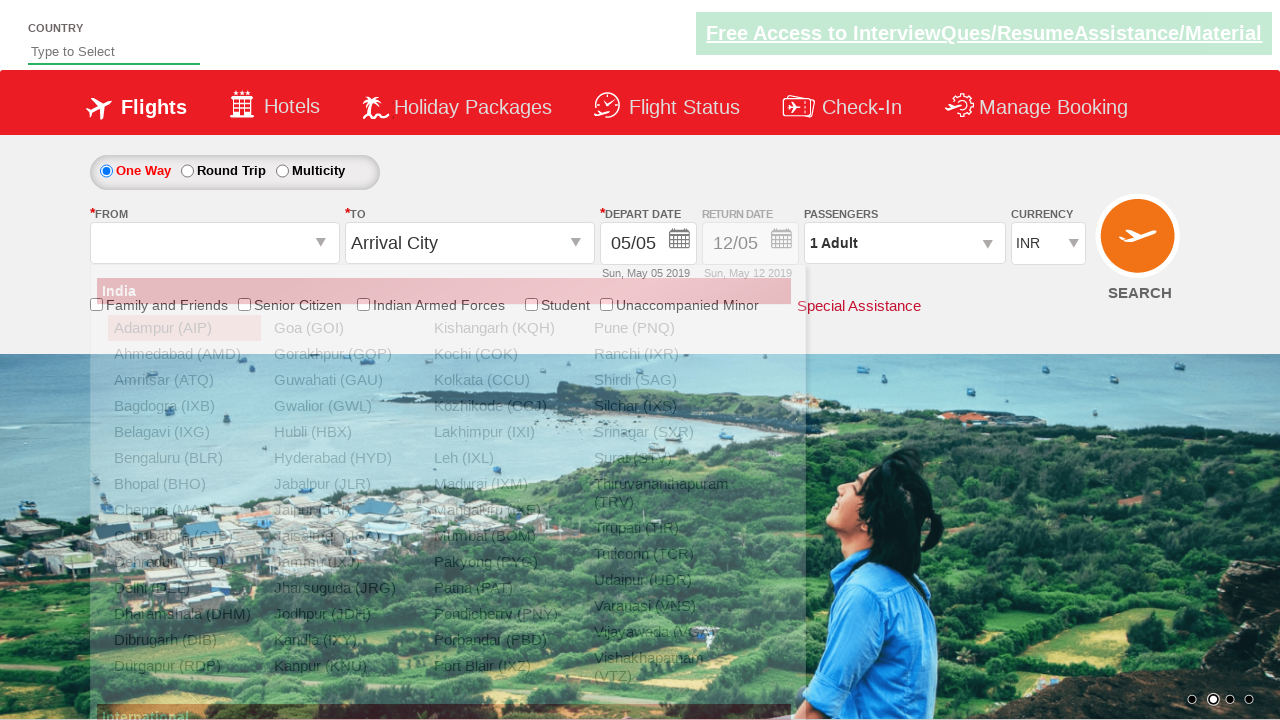

Waited for MAA airport option to load in dropdown
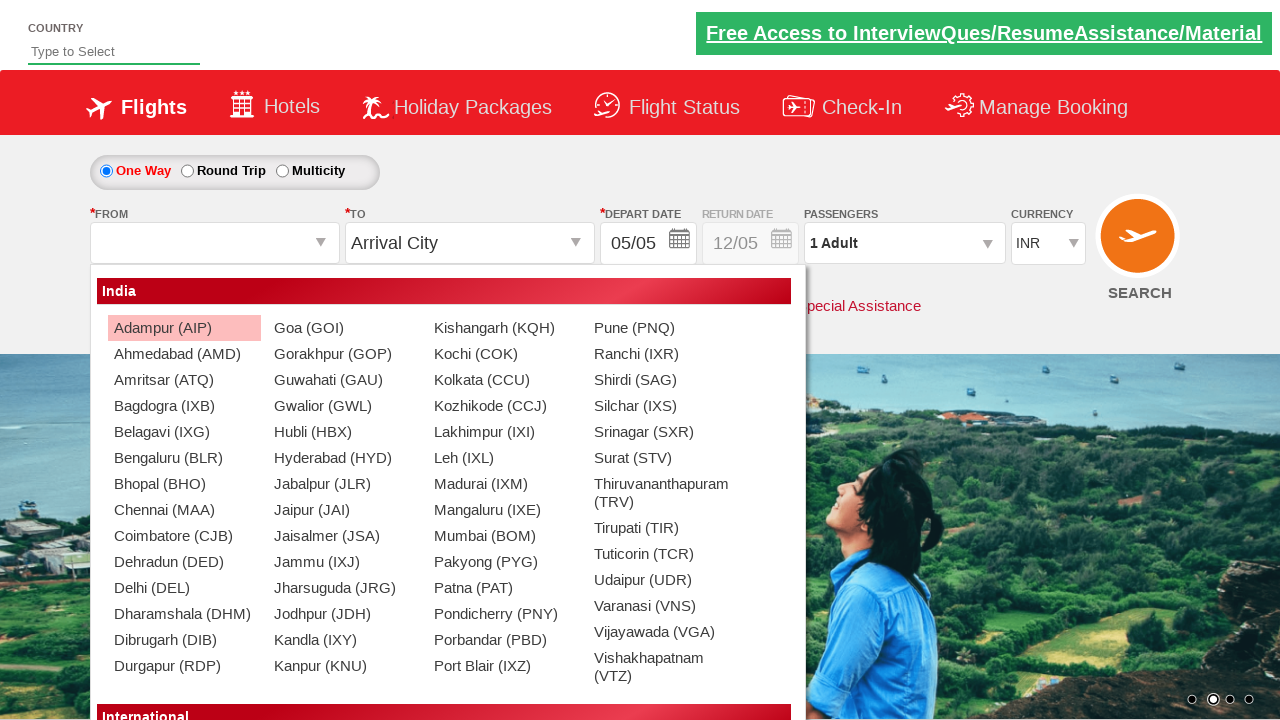

Selected MAA (Chennai) as origin airport at (184, 510) on (//a[@value='MAA'])[1]
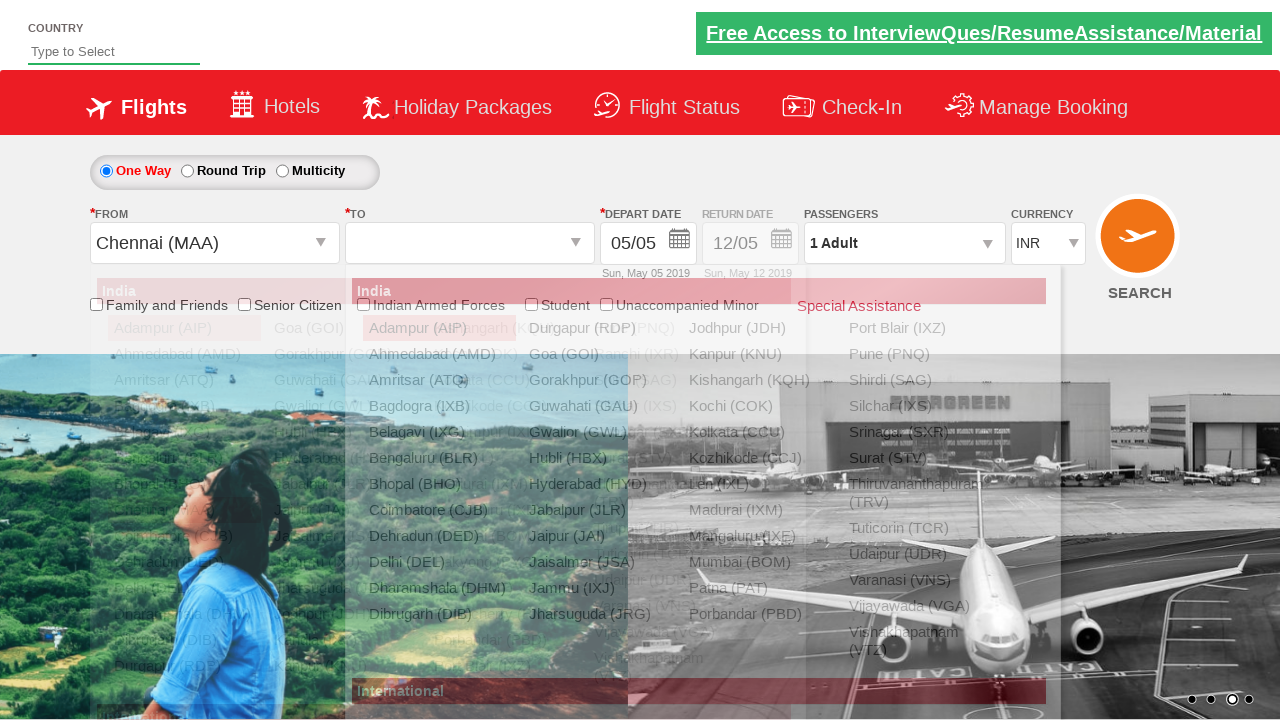

Waited for destination dropdown to become available
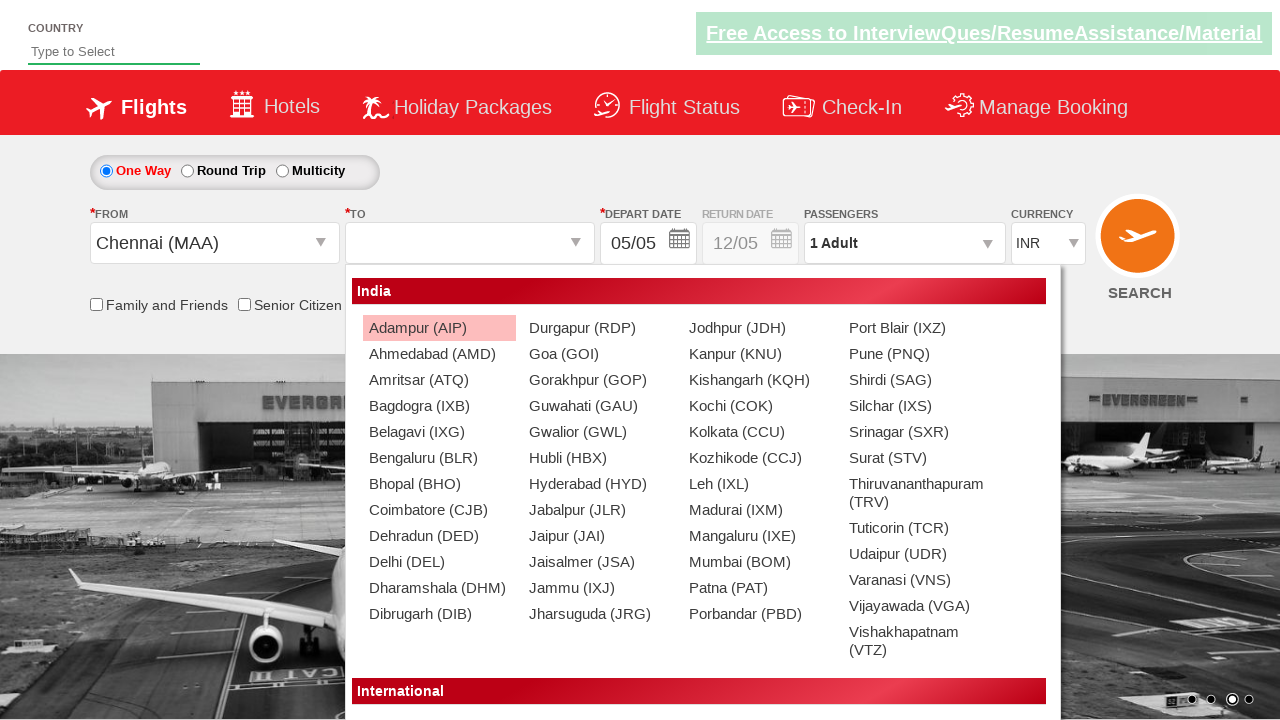

Selected destination airport from dropdown list at (439, 484) on xpath=//div[@id='glsctl00_mainContent_ddl_destinationStation1_CTNR']//ul/li[7]/a
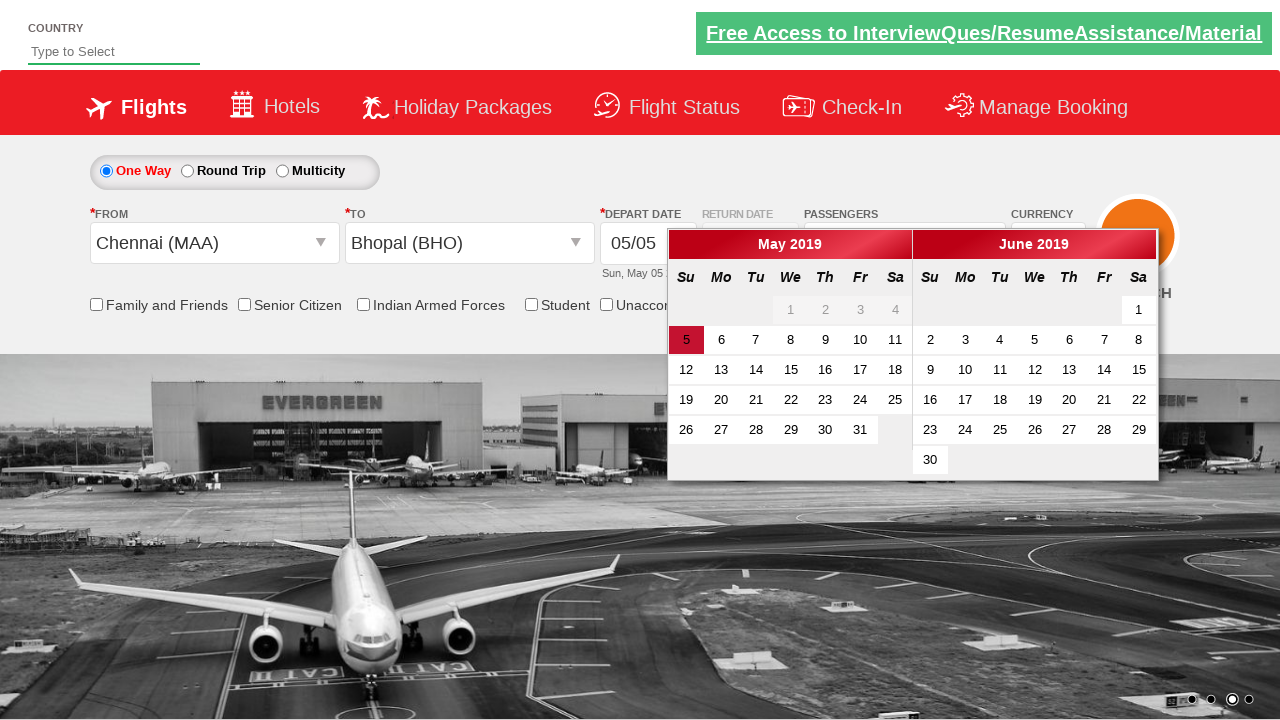

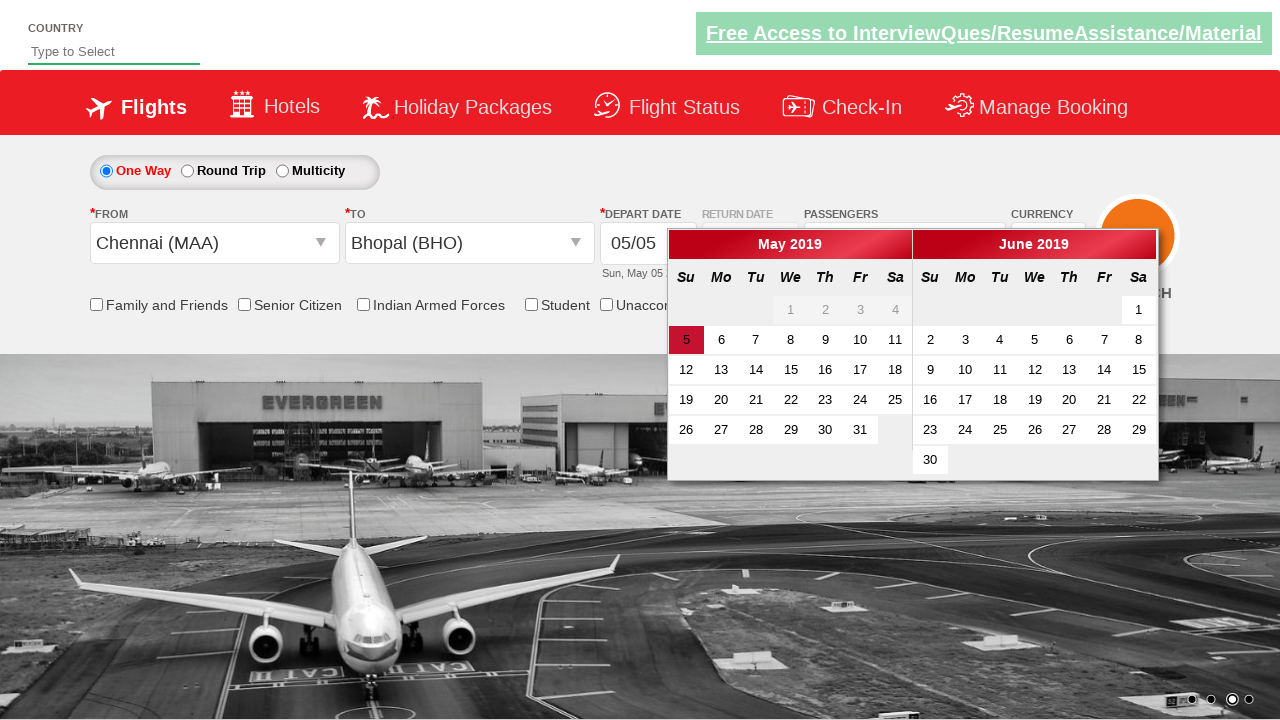